Tests hover menu navigation by moving mouse over the Courses menu and then hovering over the Oracle submenu item

Starting URL: http://greenstech.in/selenium-course-content.html

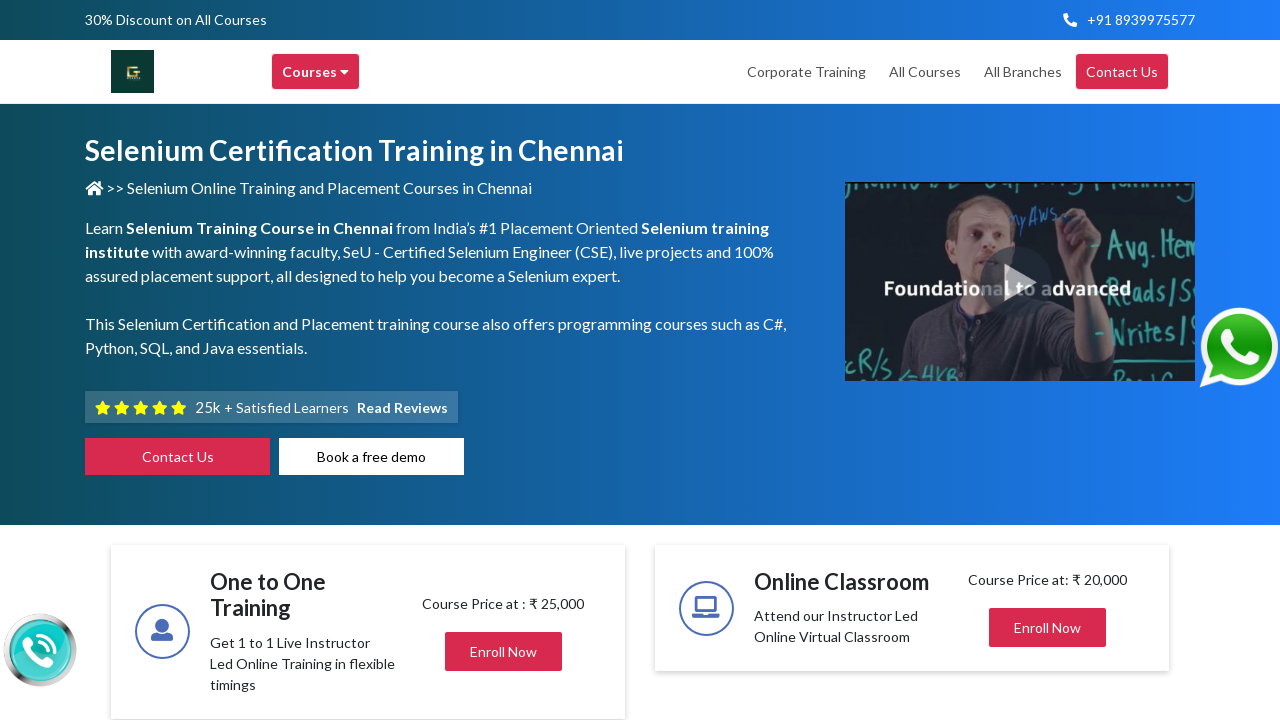

Hovered over Courses menu at (316, 72) on xpath=//div[text()='Courses ']
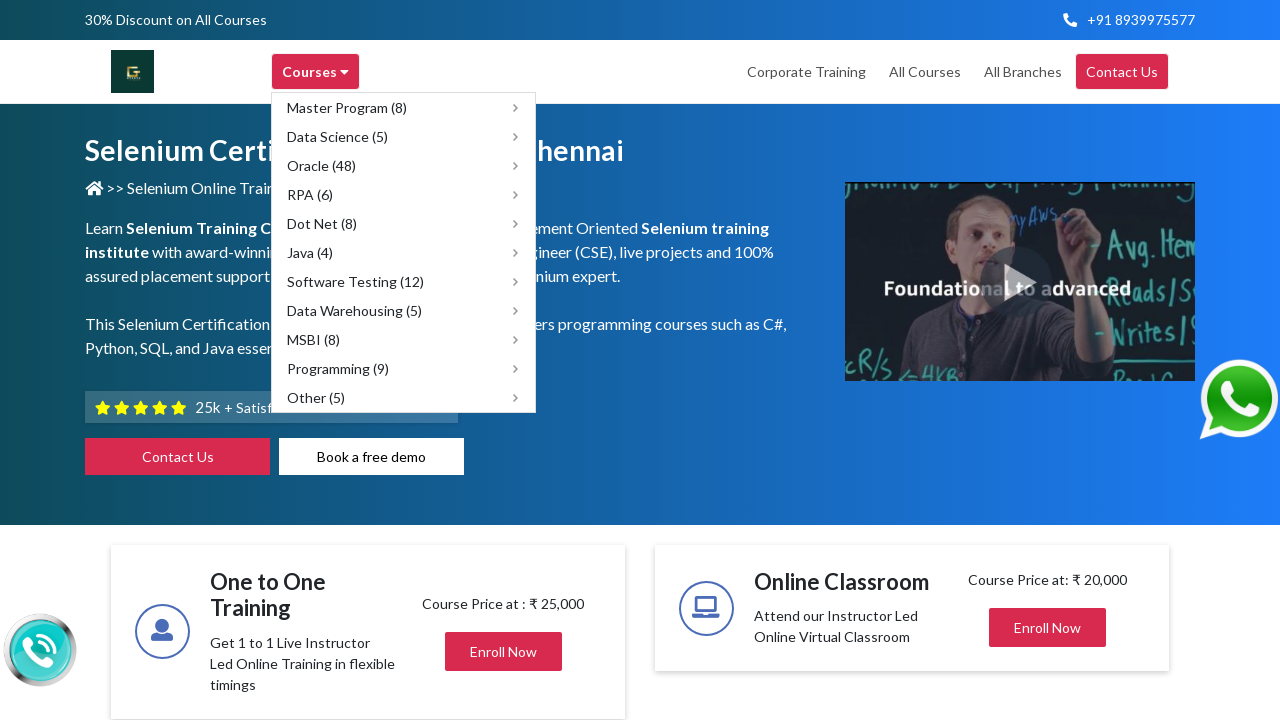

Hovered over Oracle submenu item at (322, 166) on xpath=//span[text()='Oracle (48)']
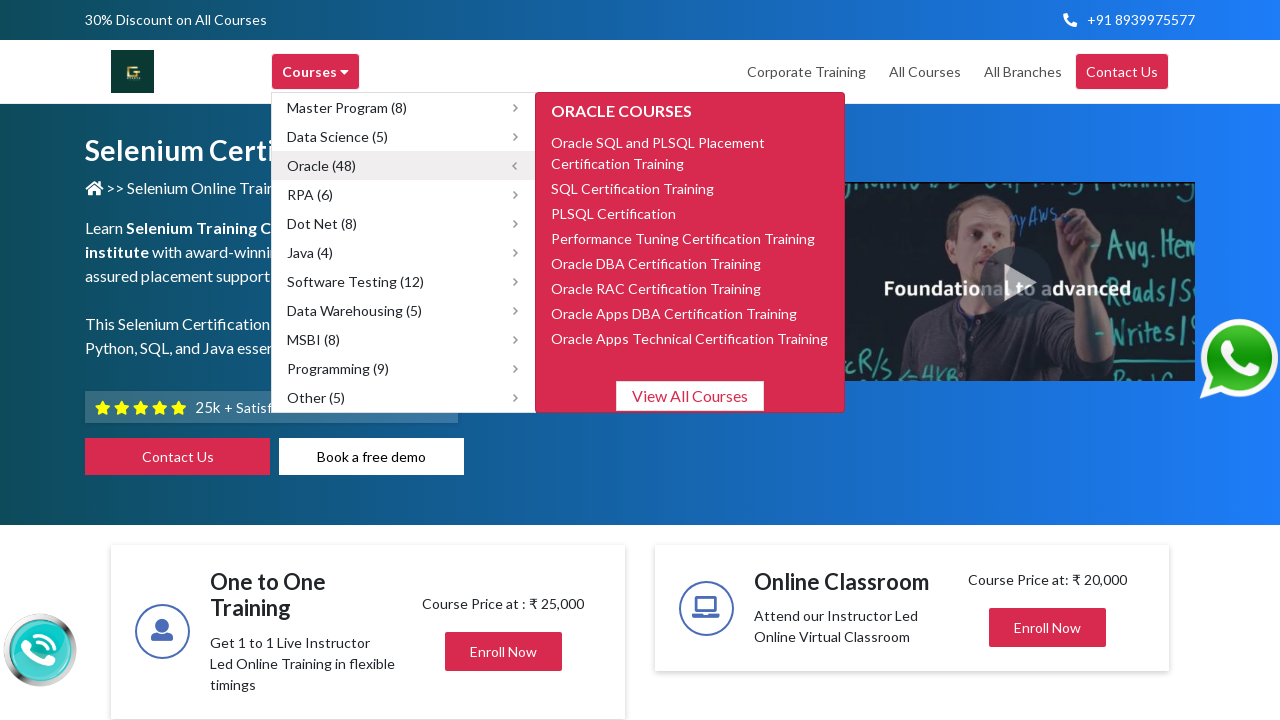

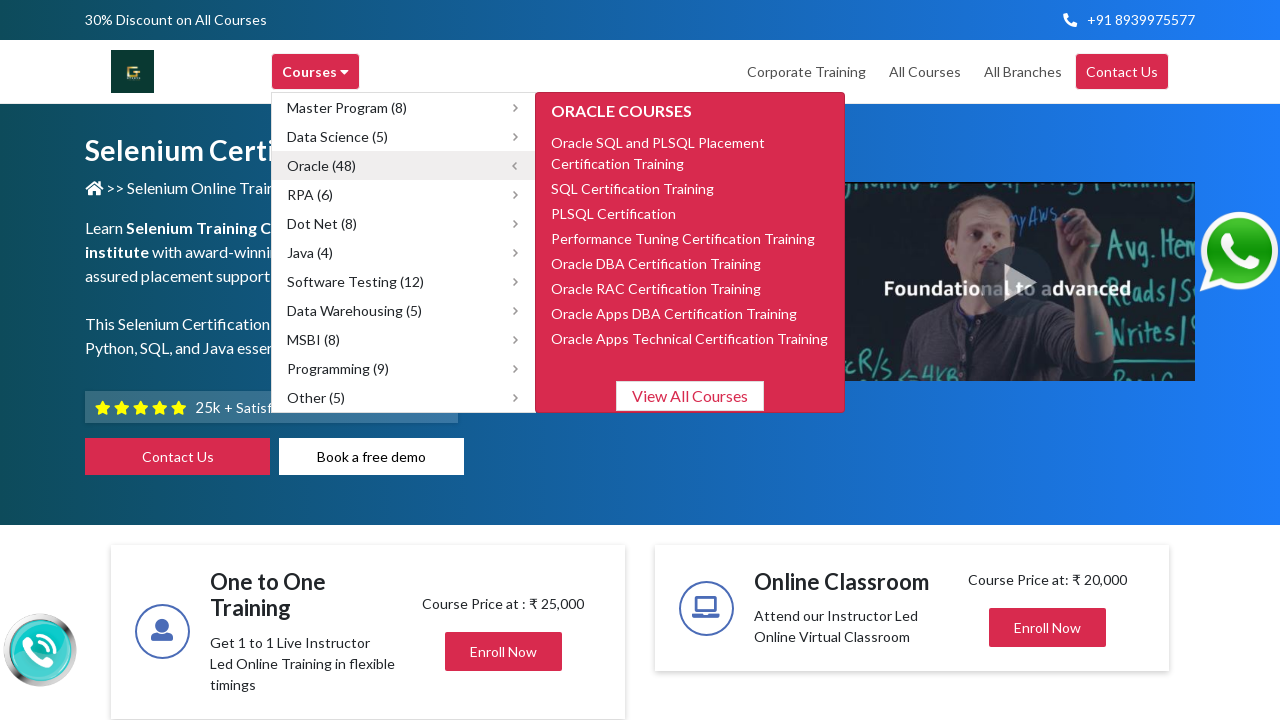